Tests context menu functionality by right-clicking on an element and interacting with the menu options that appear

Starting URL: http://swisnl.github.io/jQuery-contextMenu/demo.html

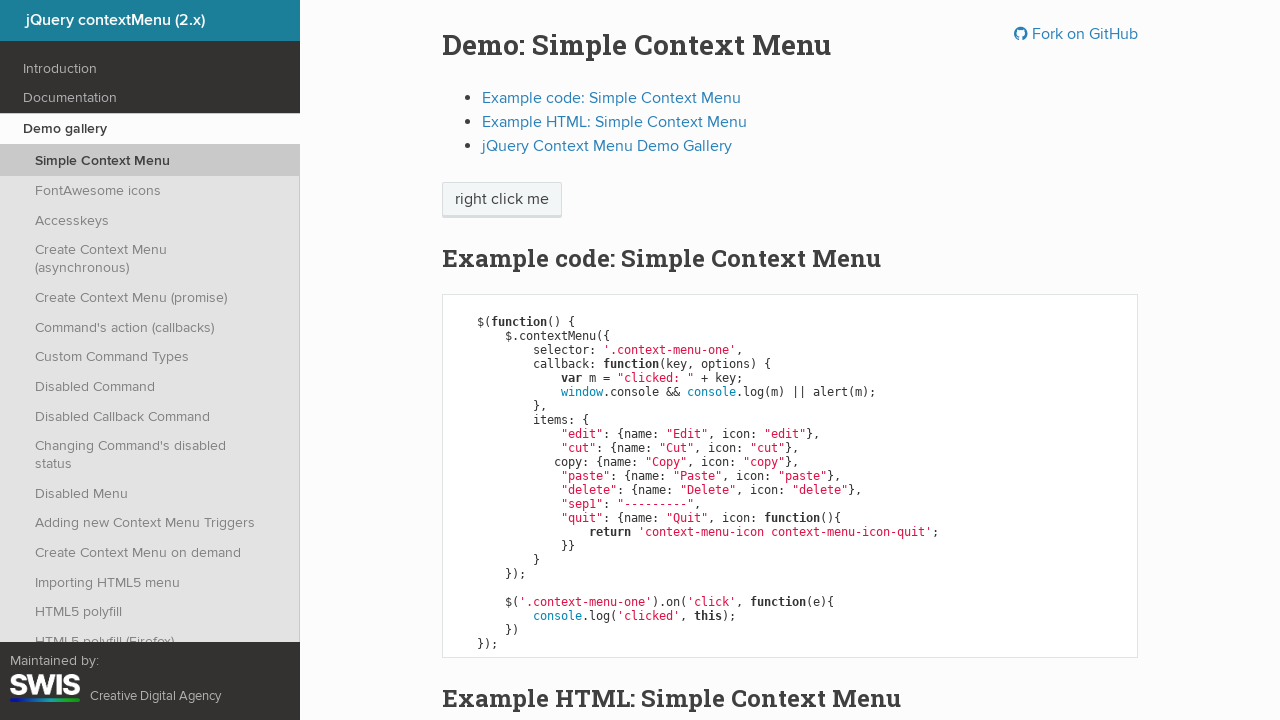

Located the 'right click me' element
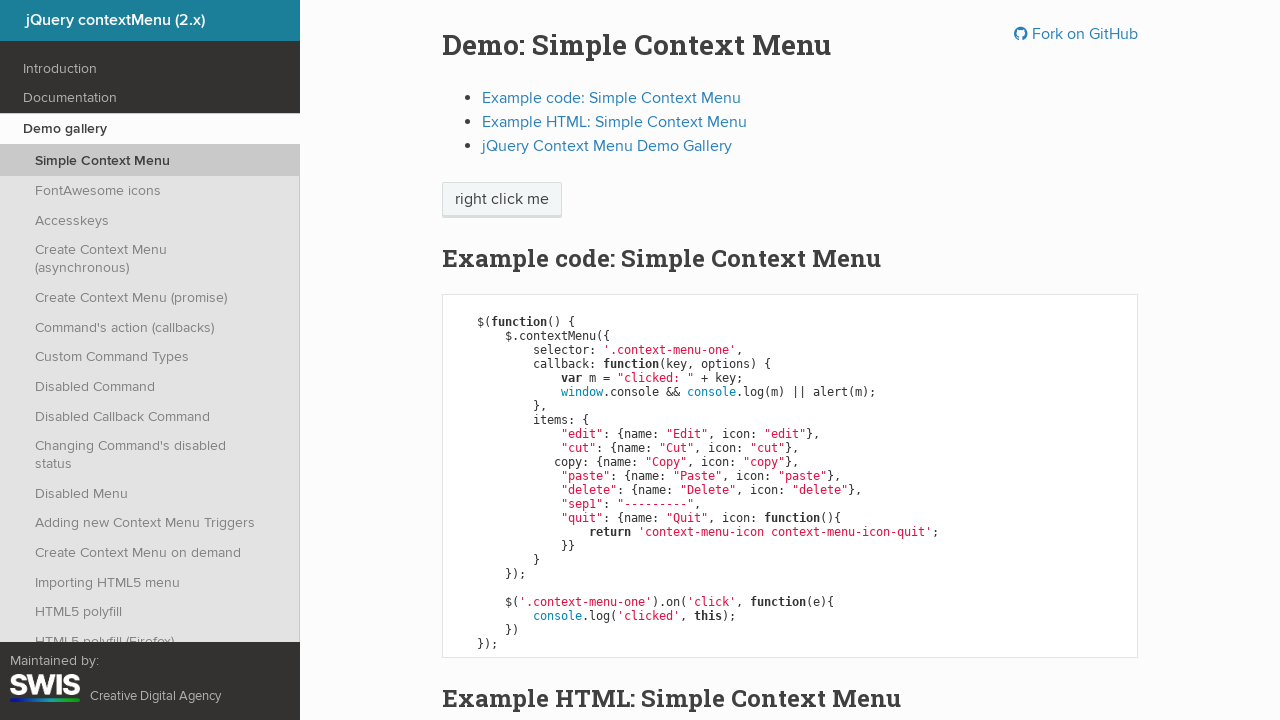

Right-clicked on the element to open context menu at (502, 200) on xpath=//span[text()='right click me']
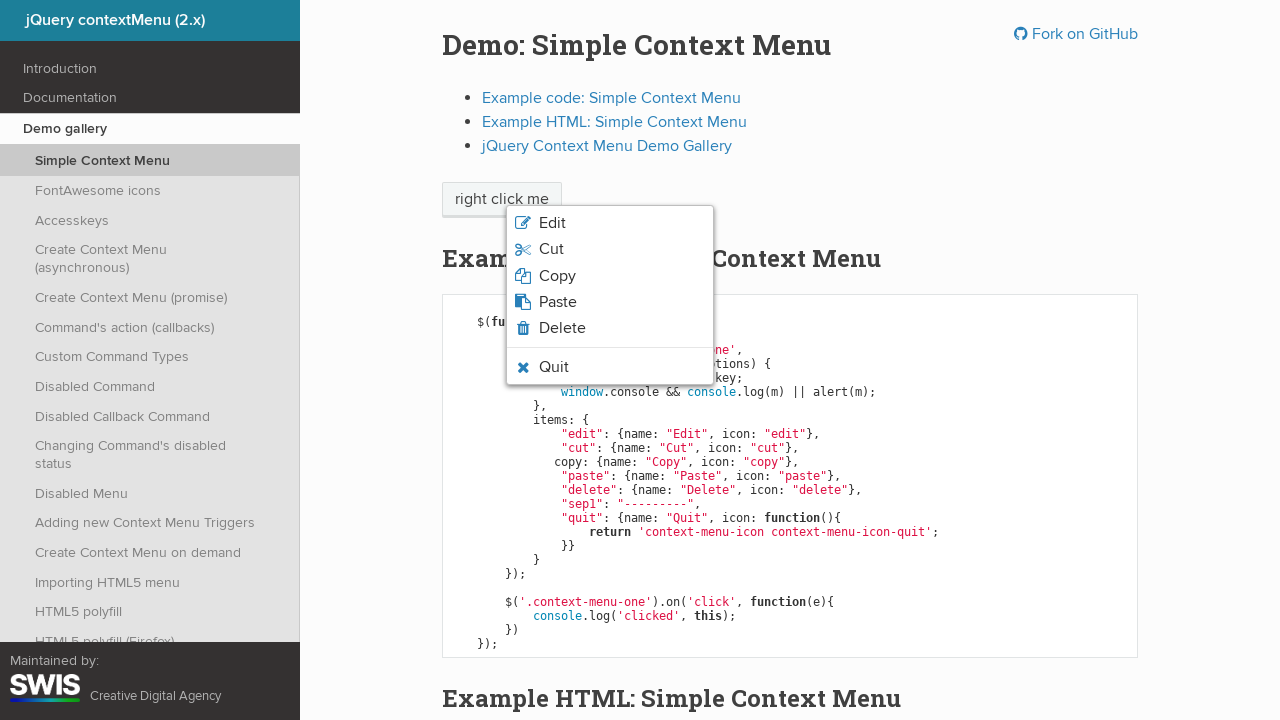

Context menu appeared
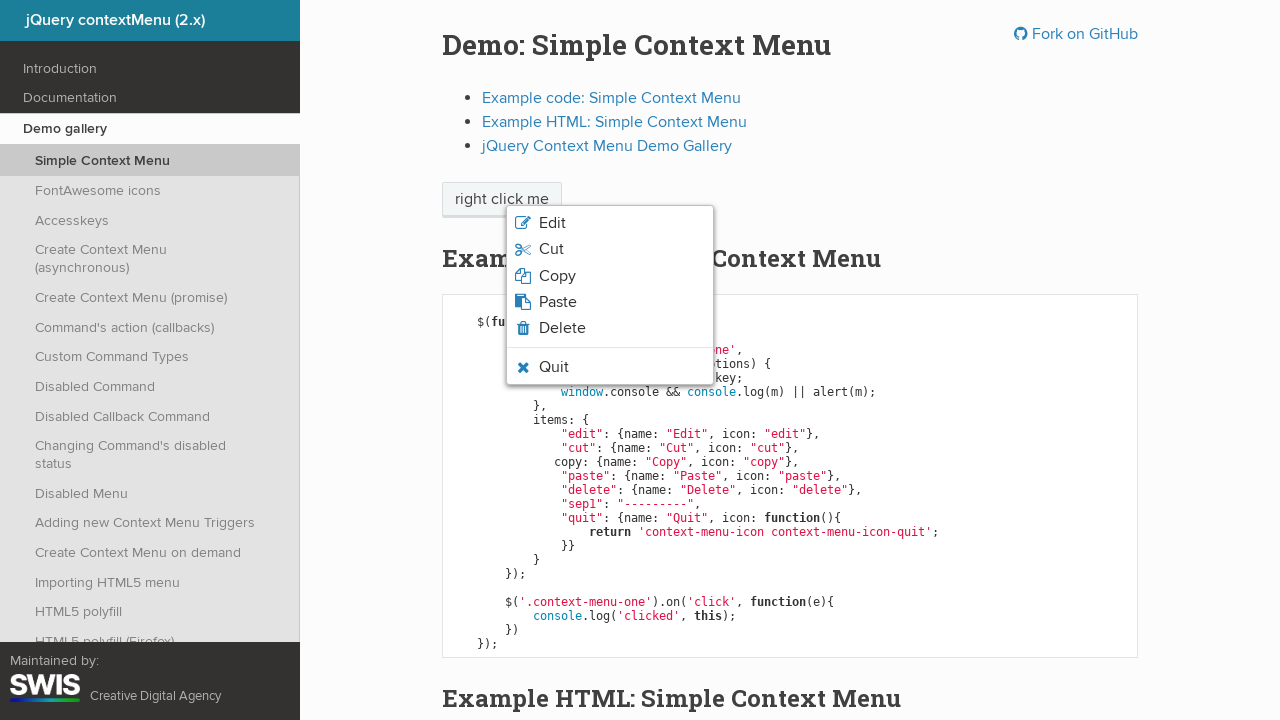

Located all context menu items
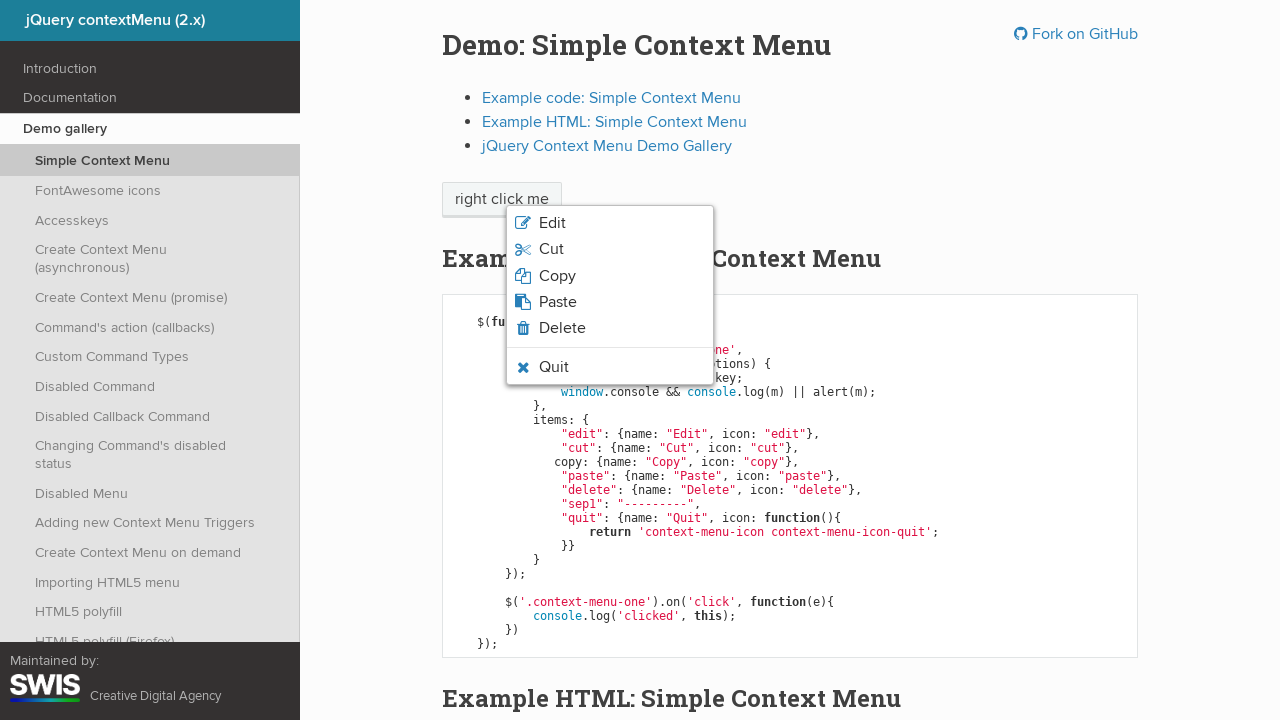

Clicked on 'Quit' menu item at (610, 367) on xpath=//ul[@class='context-menu-list context-menu-root']//li[contains(@class,'co
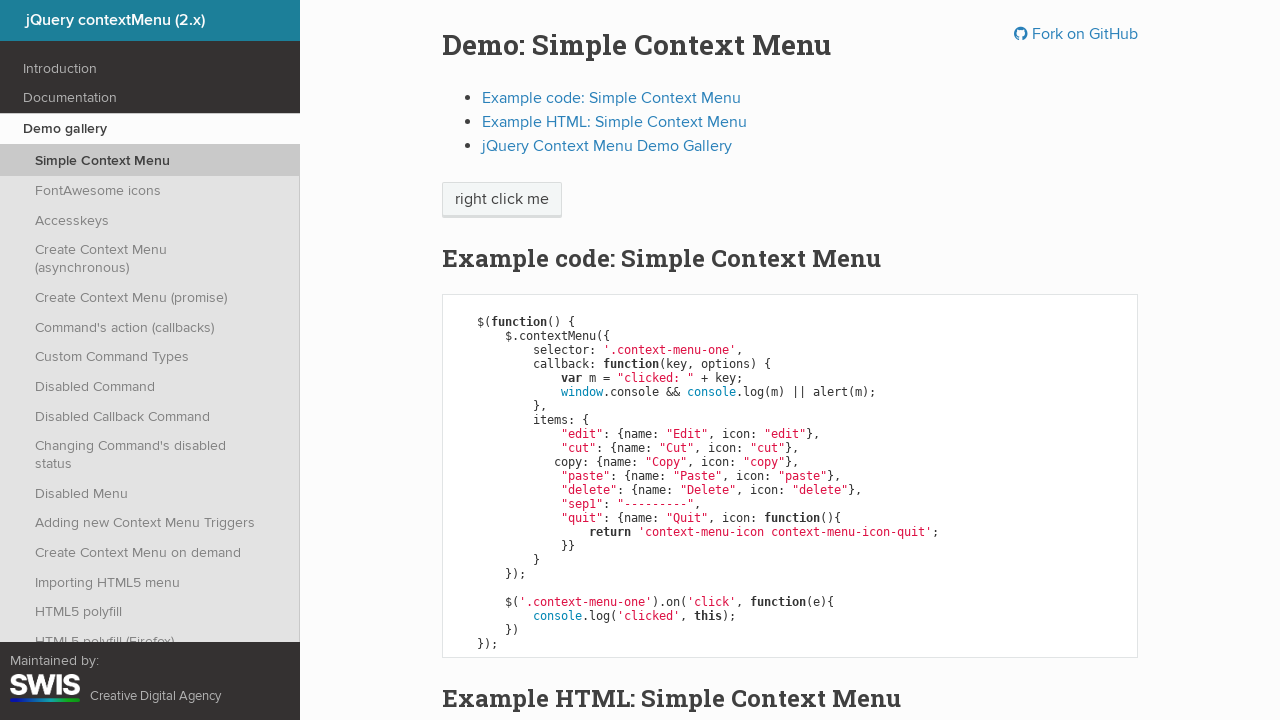

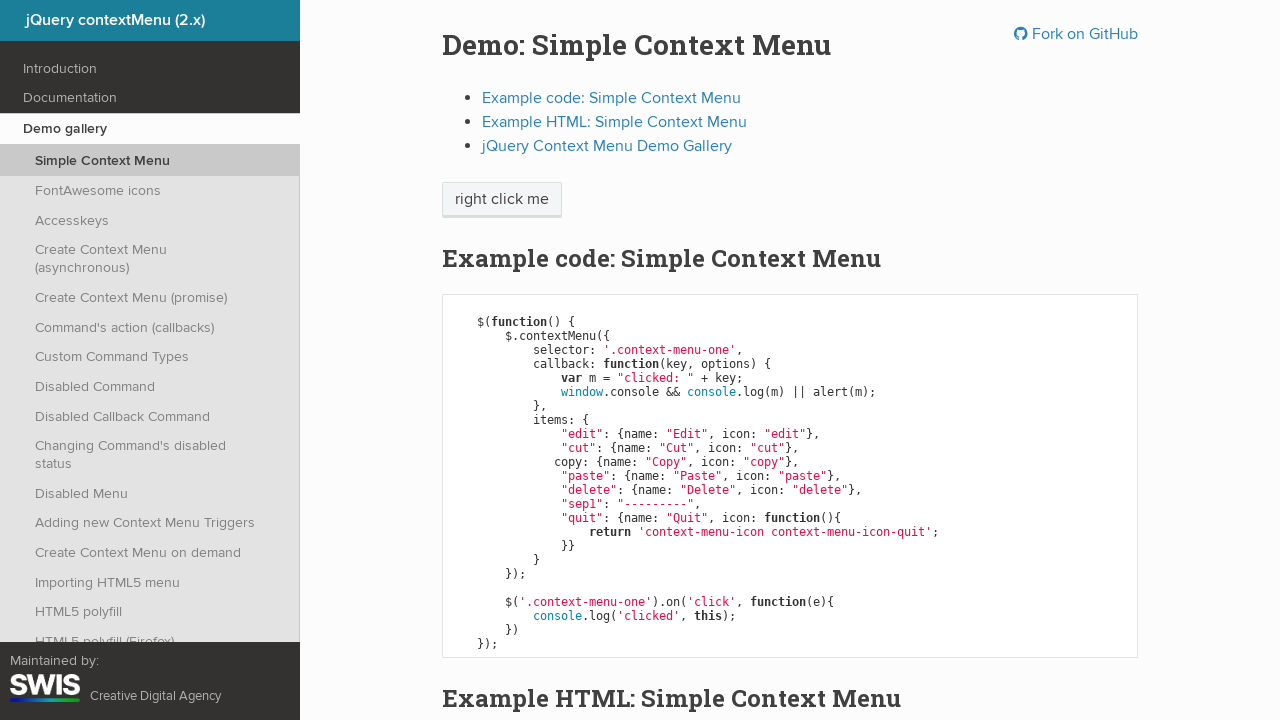